Tests drag and drop functionality by dragging an element and dropping it onto a target area

Starting URL: https://jqueryui.com/droppable/

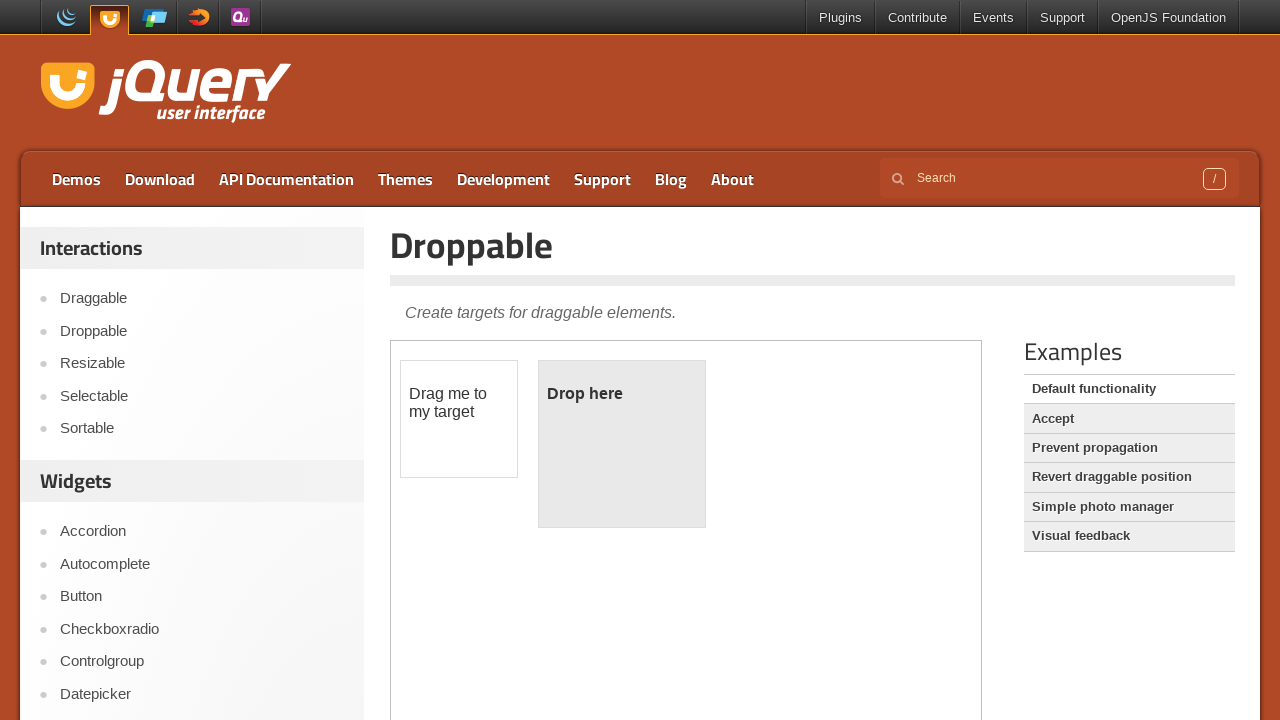

Located the iframe containing draggable elements
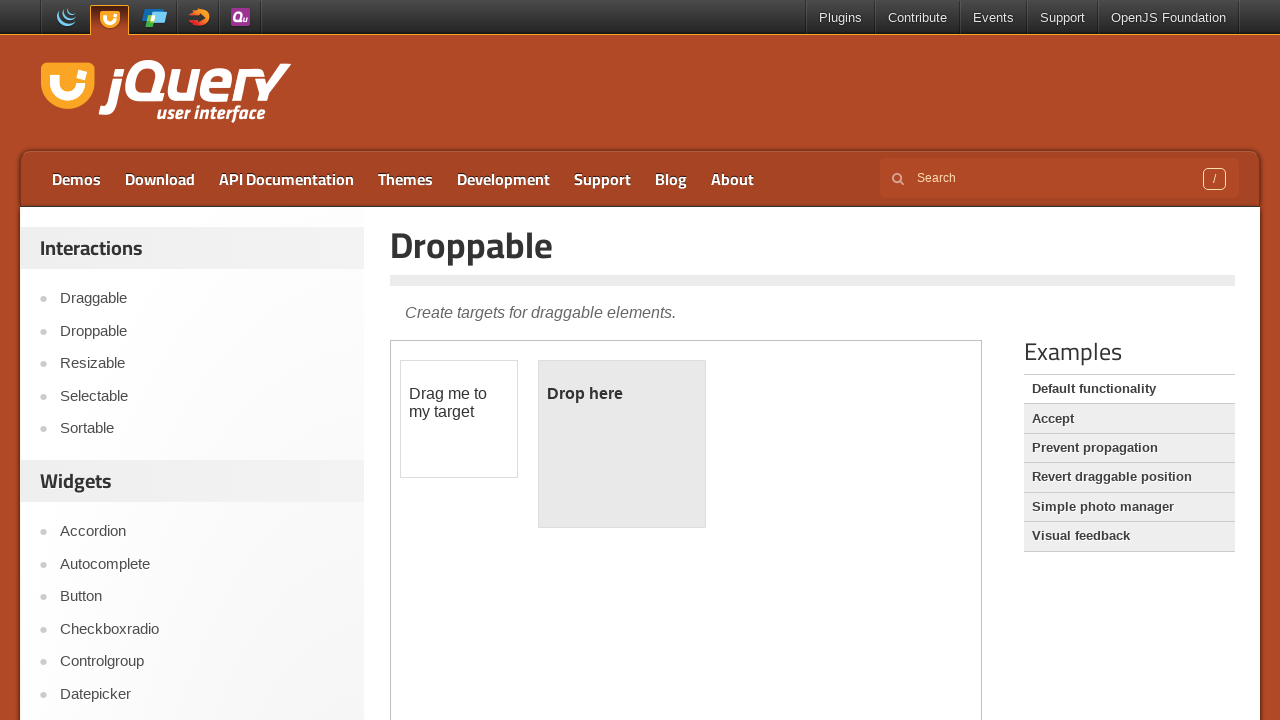

Located the draggable element with ID 'draggable'
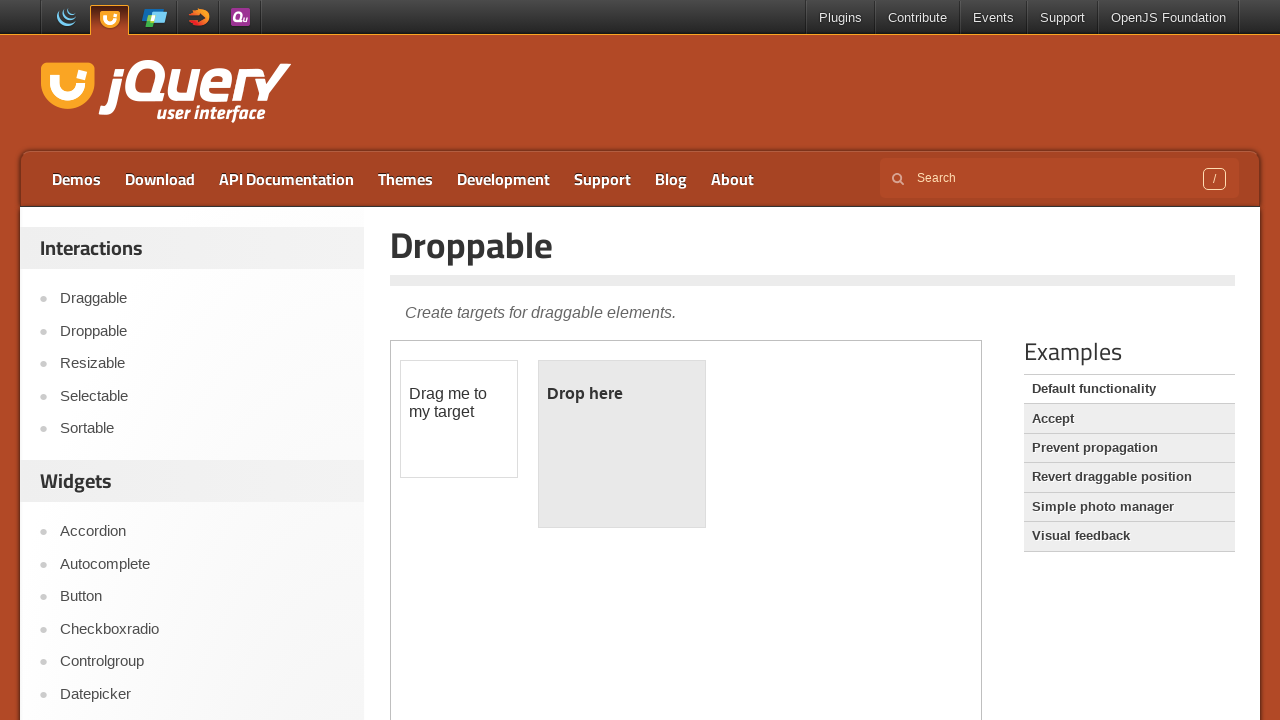

Located the droppable target area with ID 'droppable'
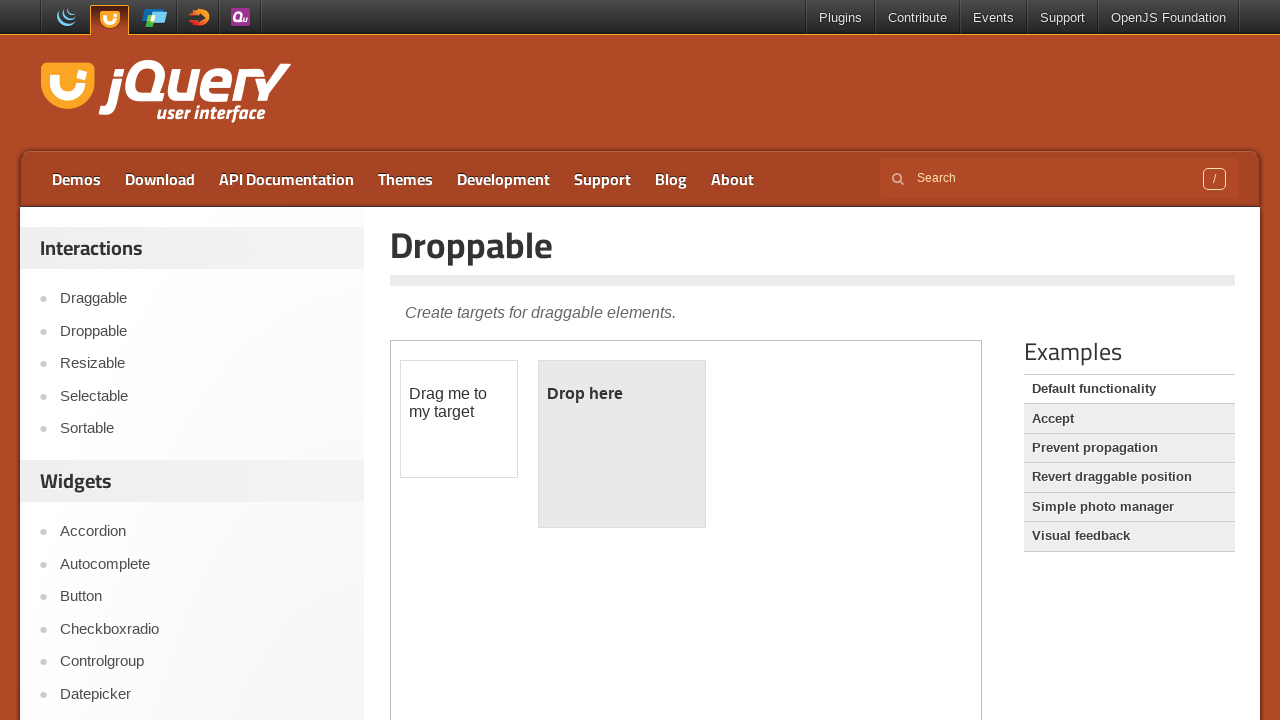

Dragged the draggable element and dropped it onto the droppable target area at (622, 444)
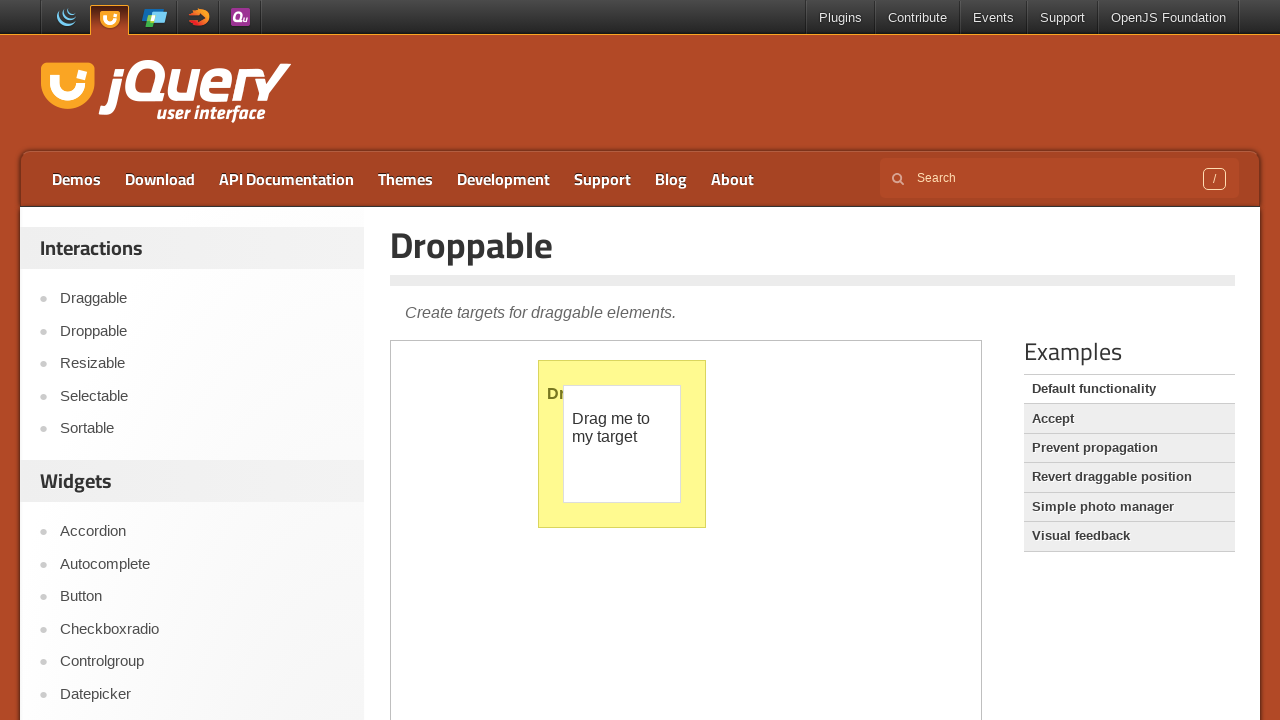

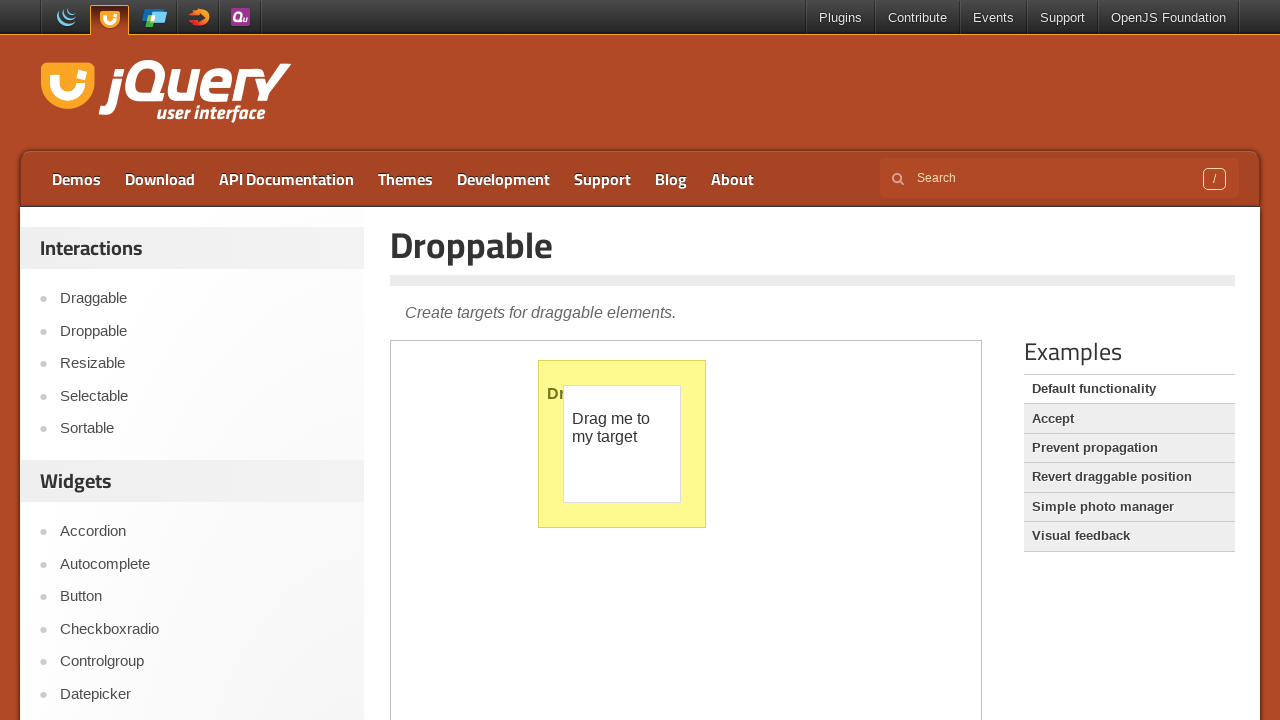